Tests registration form by filling in email, text, and password fields, checking a checkbox, and submitting the form

Starting URL: https://simpalsid.com/user/register

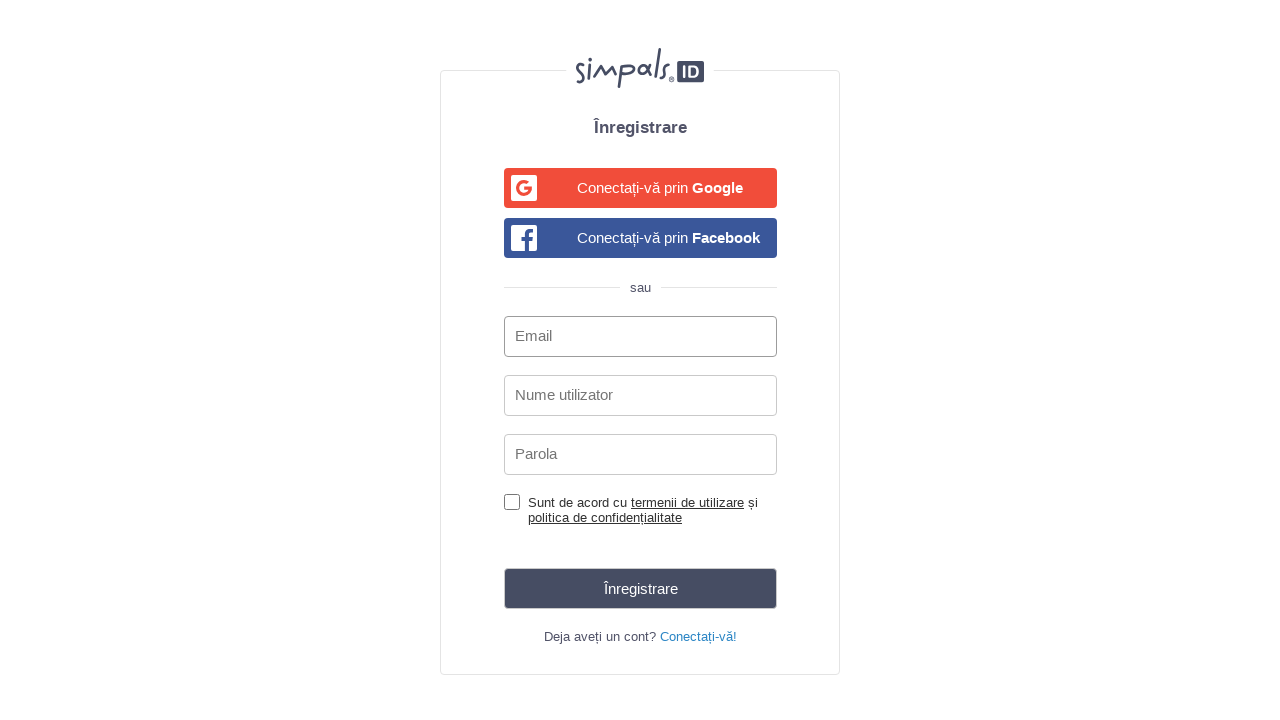

Located all form fields on registration page
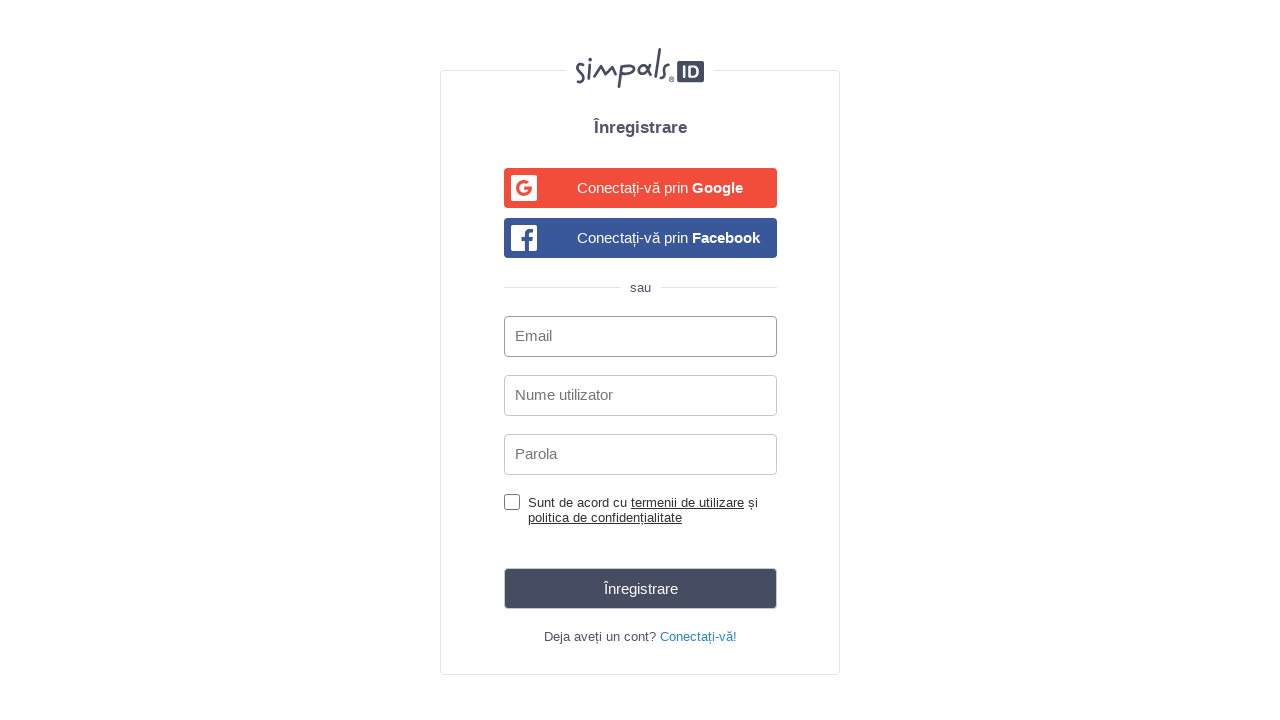

Filled email field with 'testuser@example.com'
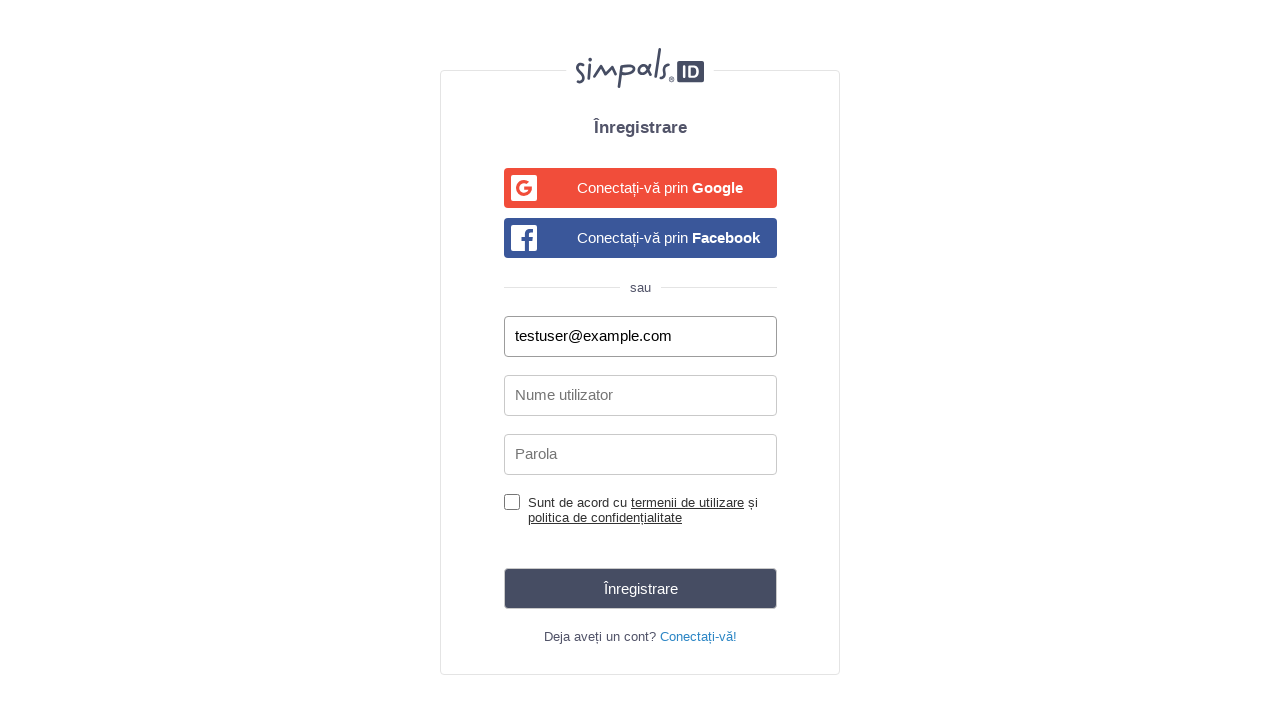

Filled text field with 'testuser2024'
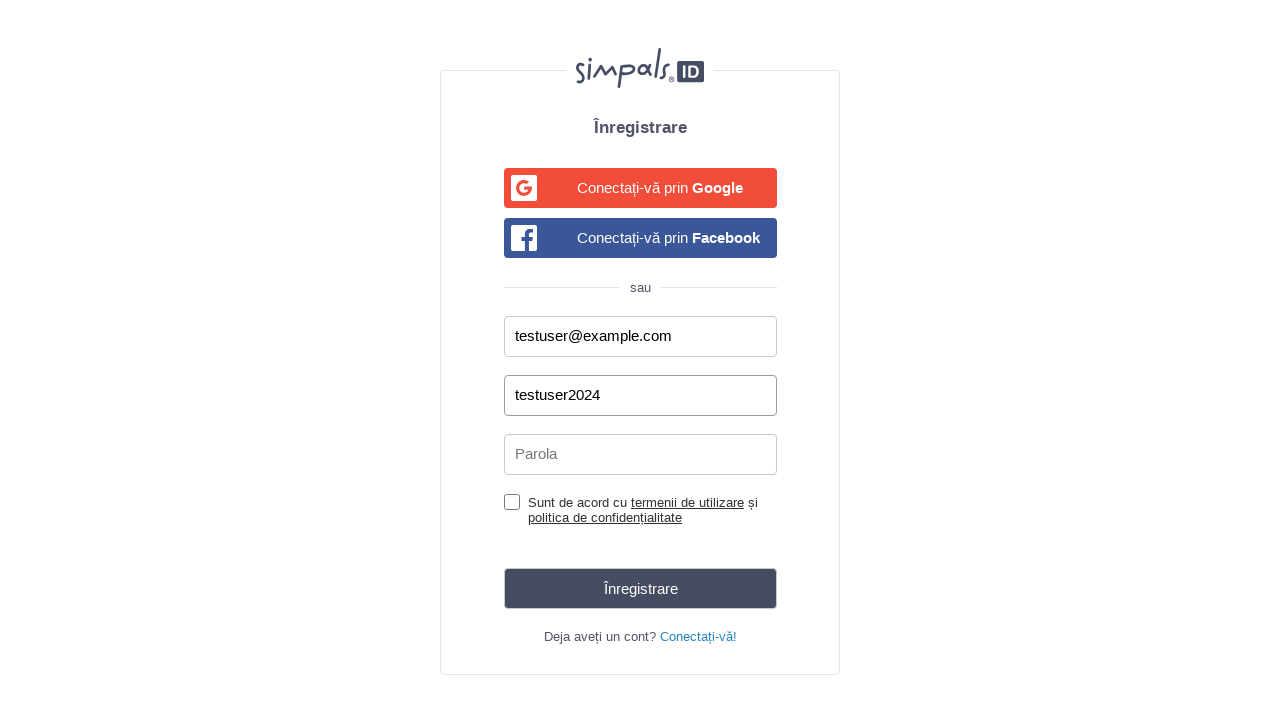

Filled password field with 'SecurePass123!'
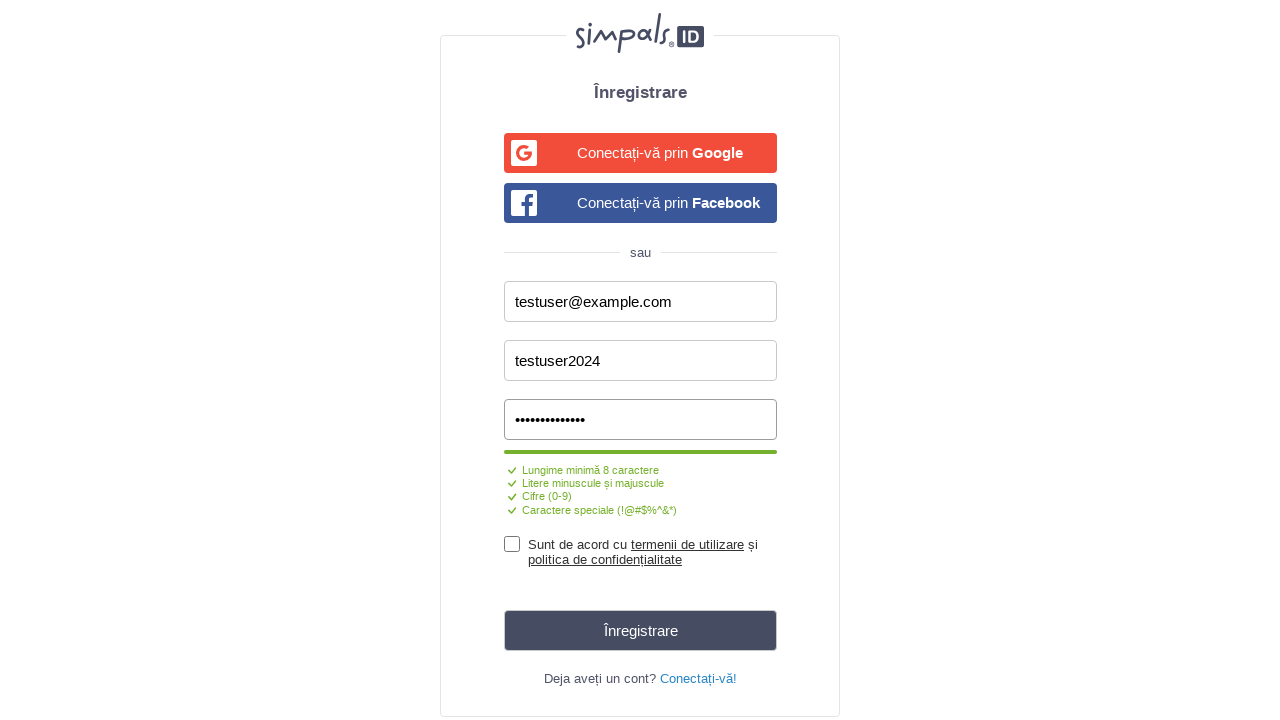

Checked the checkbox field
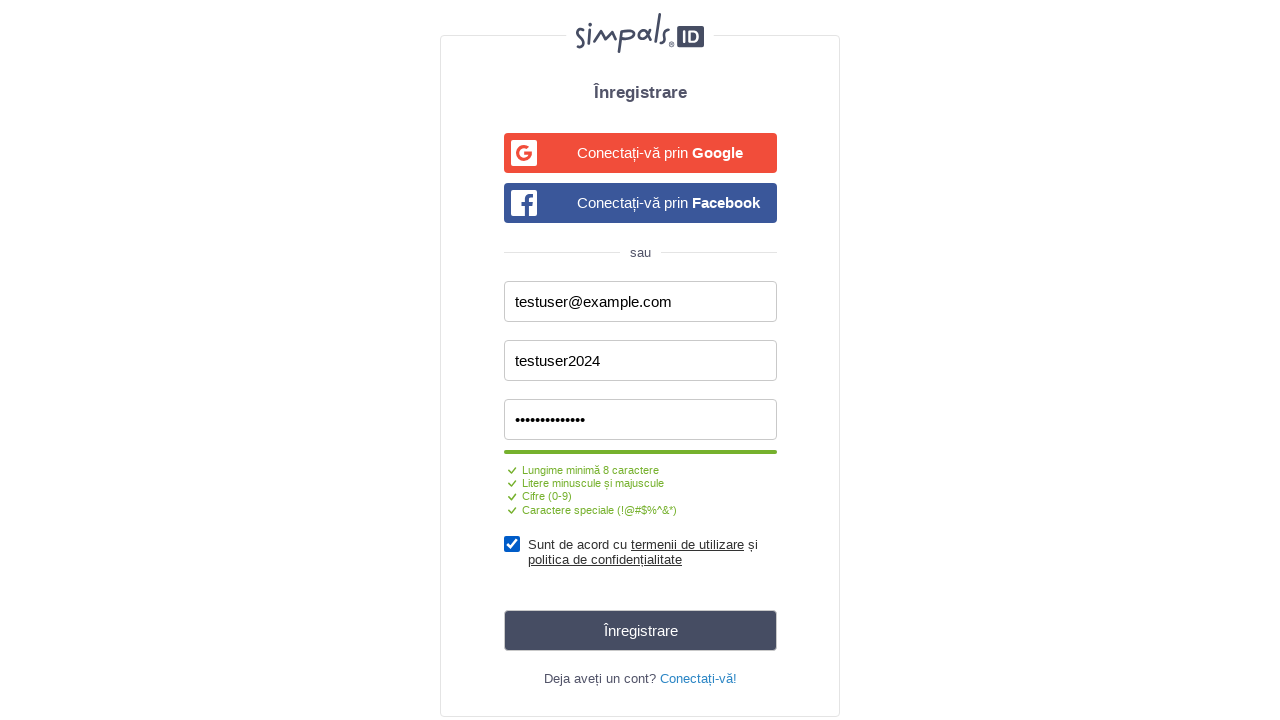

Clicked submit button to submit registration form at (640, 630) on .login__form__footer__submit
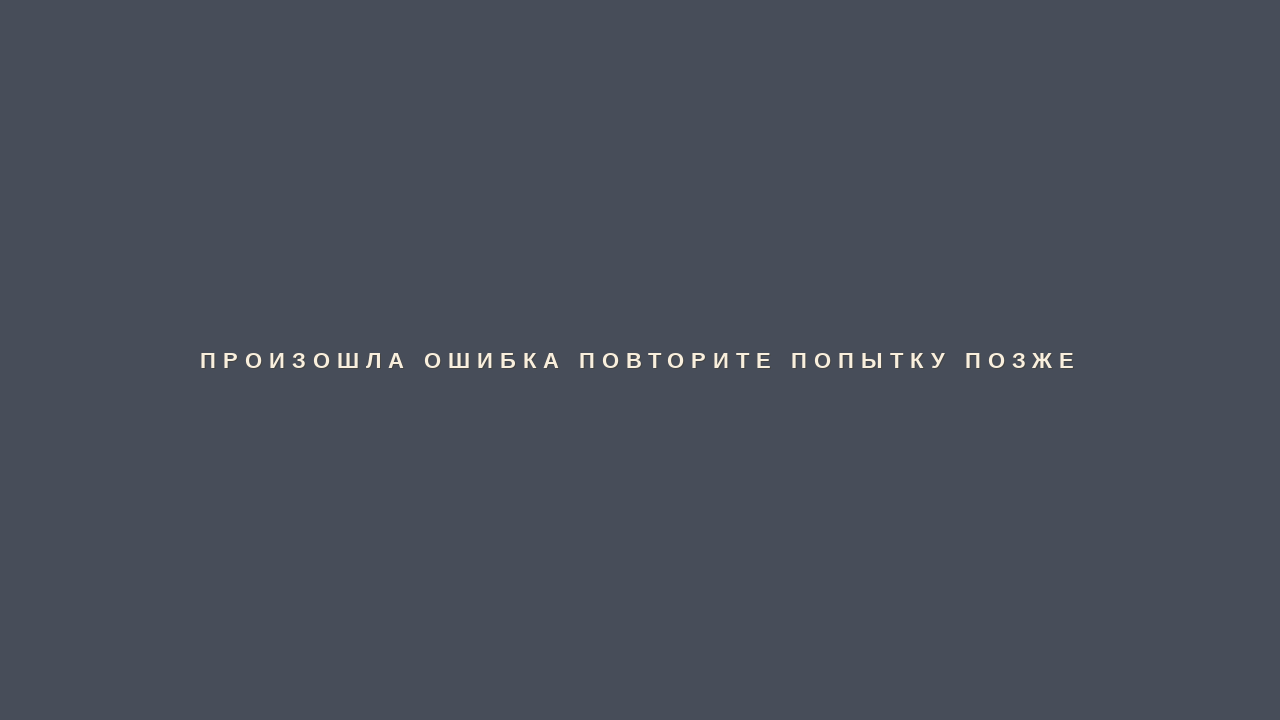

Waited 2 seconds for potential error messages
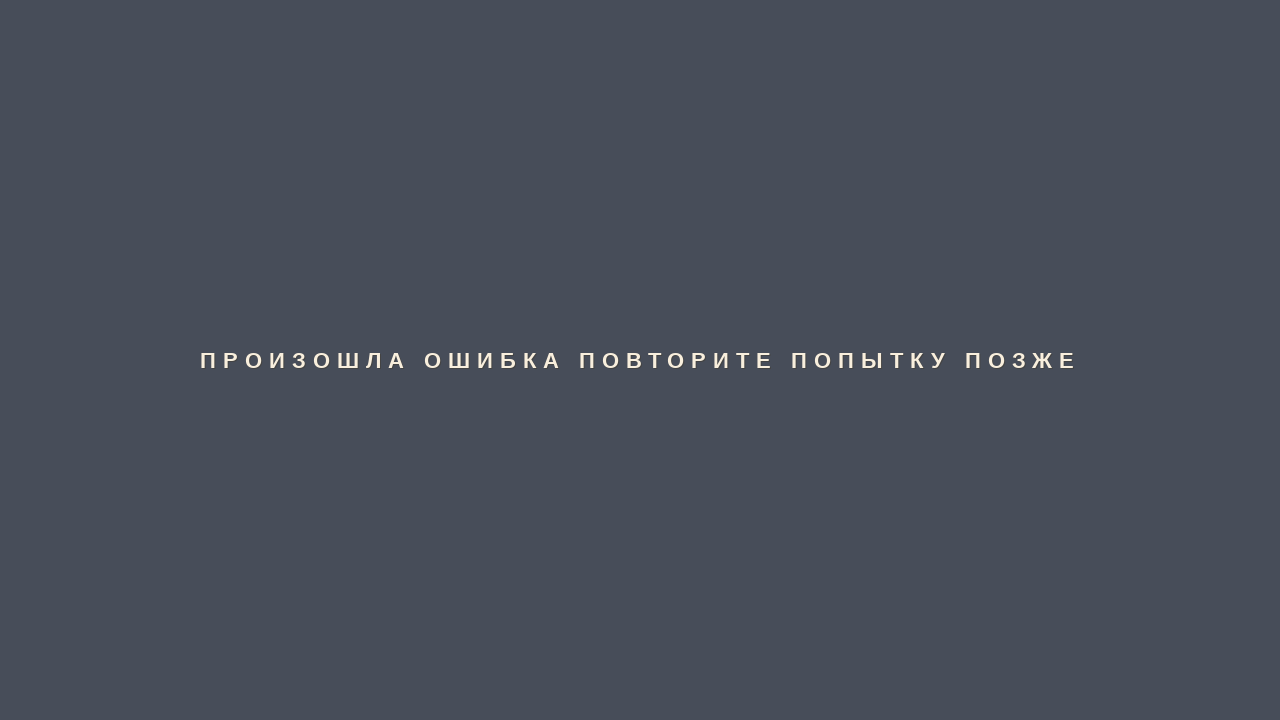

Checked for error messages on form
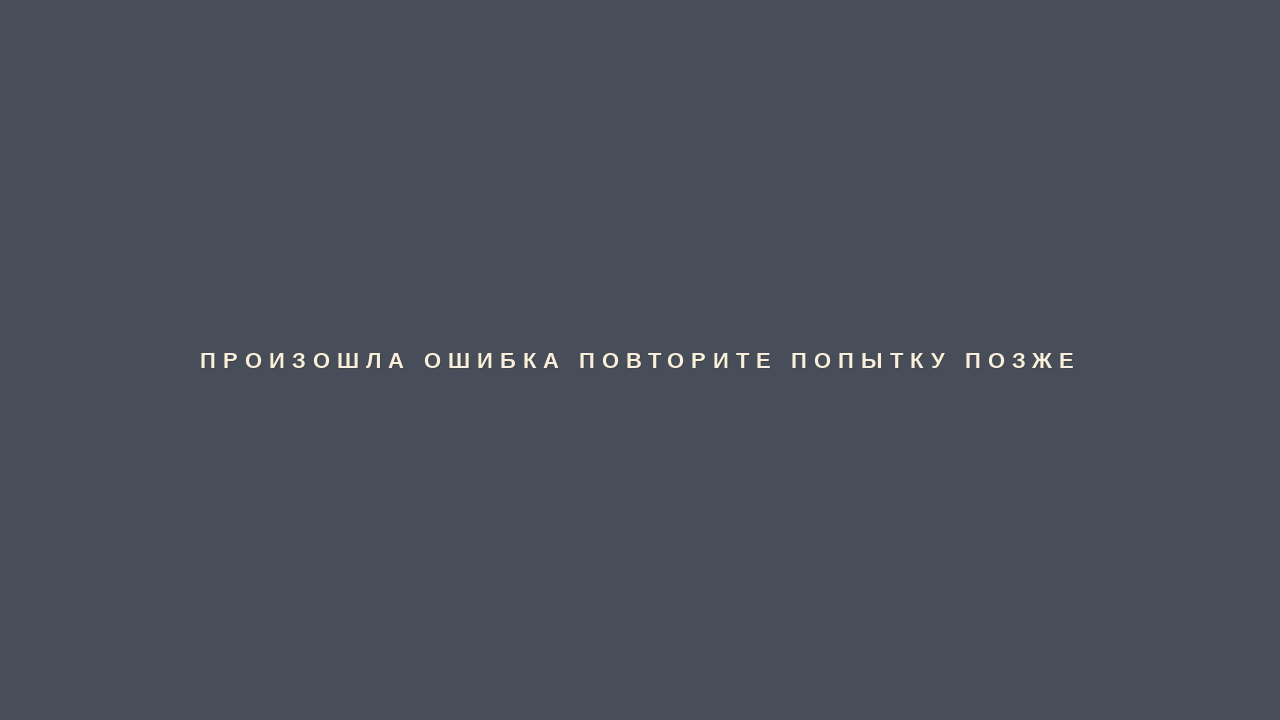

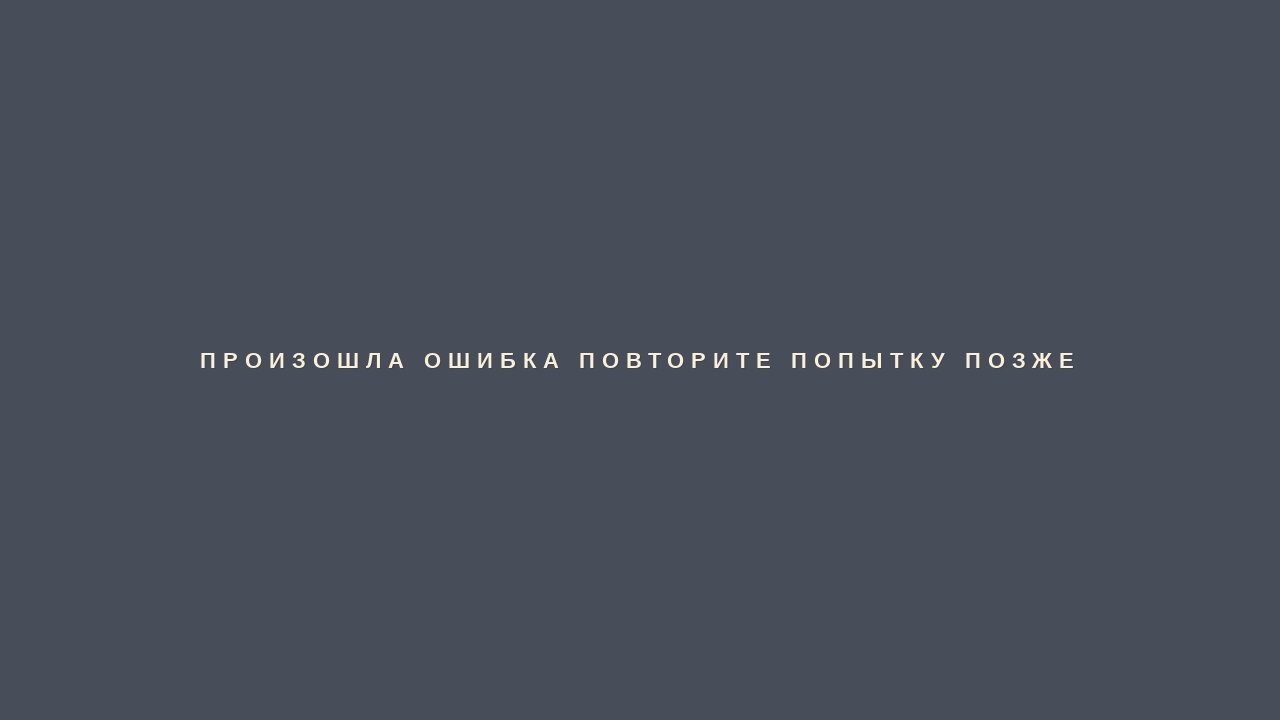